Tests filtering to display only active (incomplete) todo items

Starting URL: https://demo.playwright.dev/todomvc

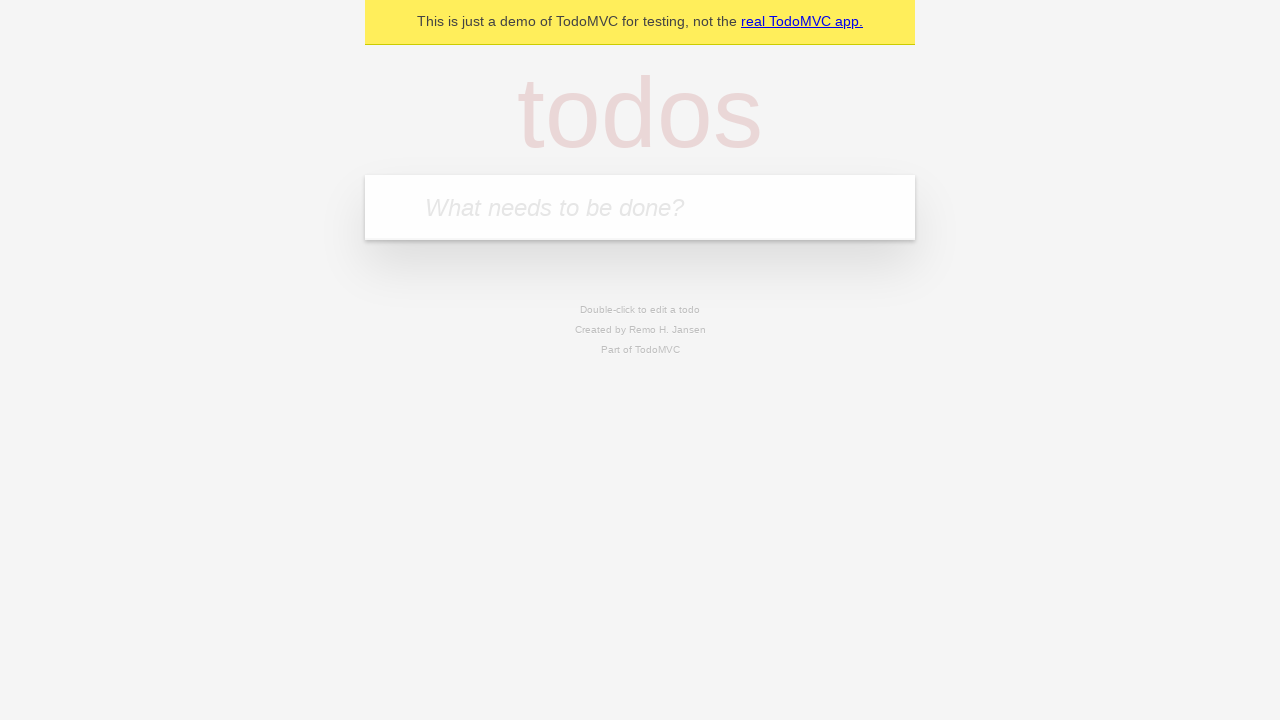

Filled todo input with 'buy some cheese' on internal:attr=[placeholder="What needs to be done?"i]
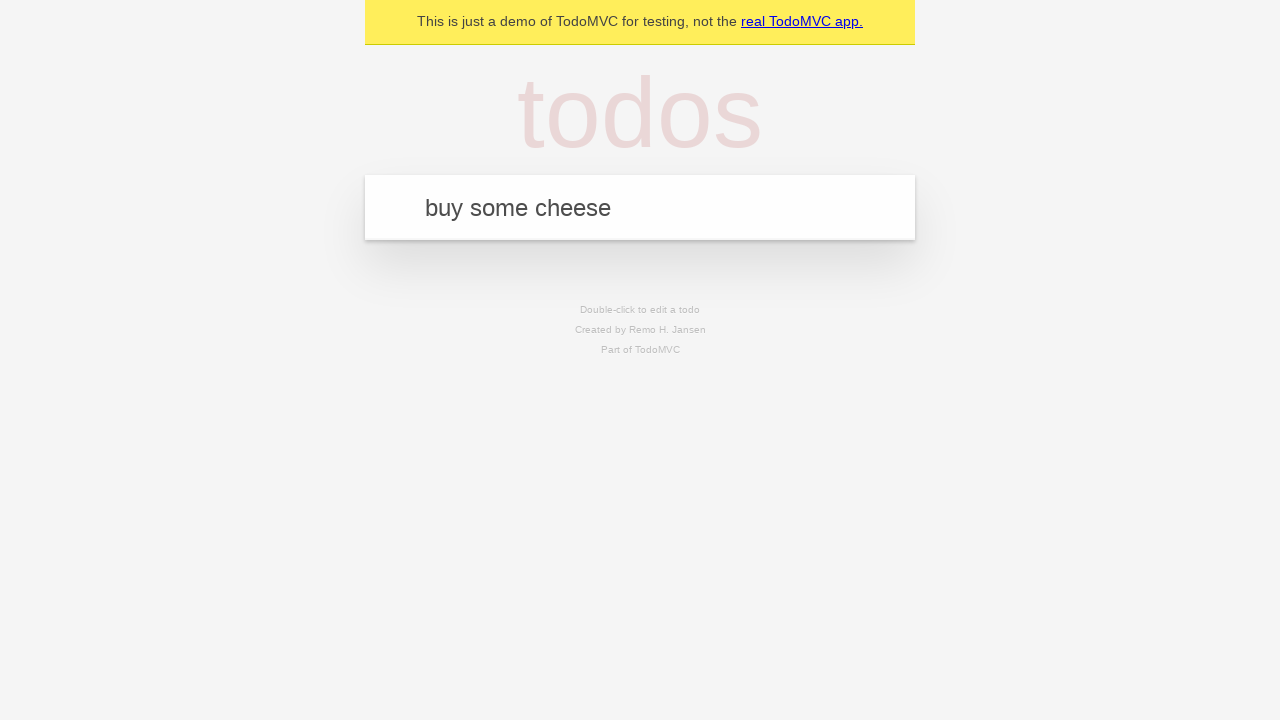

Pressed Enter to add first todo on internal:attr=[placeholder="What needs to be done?"i]
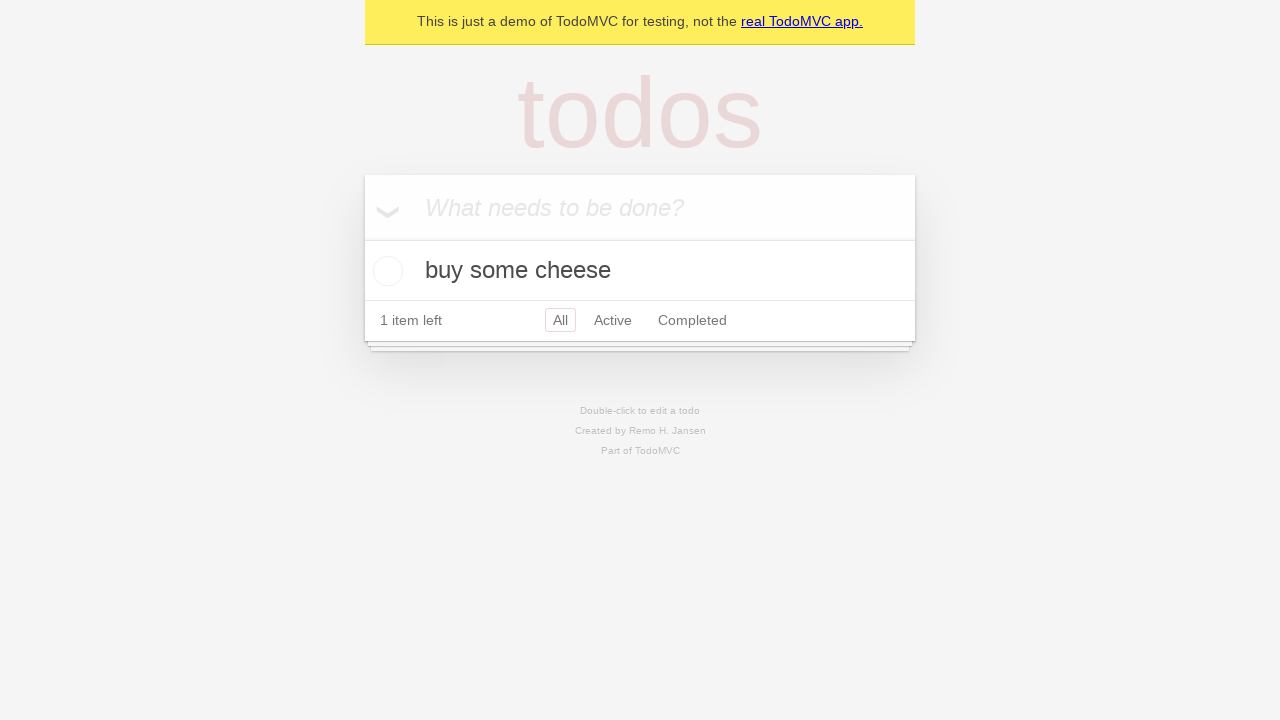

Filled todo input with 'feed the cat' on internal:attr=[placeholder="What needs to be done?"i]
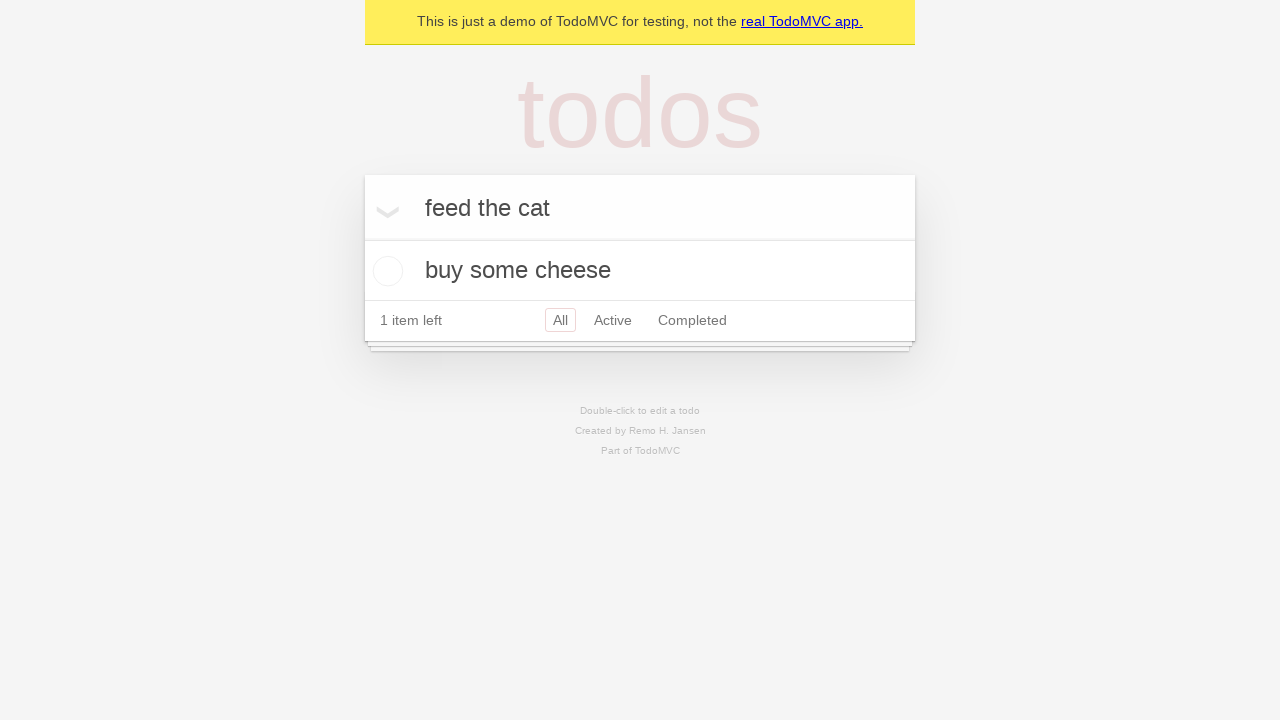

Pressed Enter to add second todo on internal:attr=[placeholder="What needs to be done?"i]
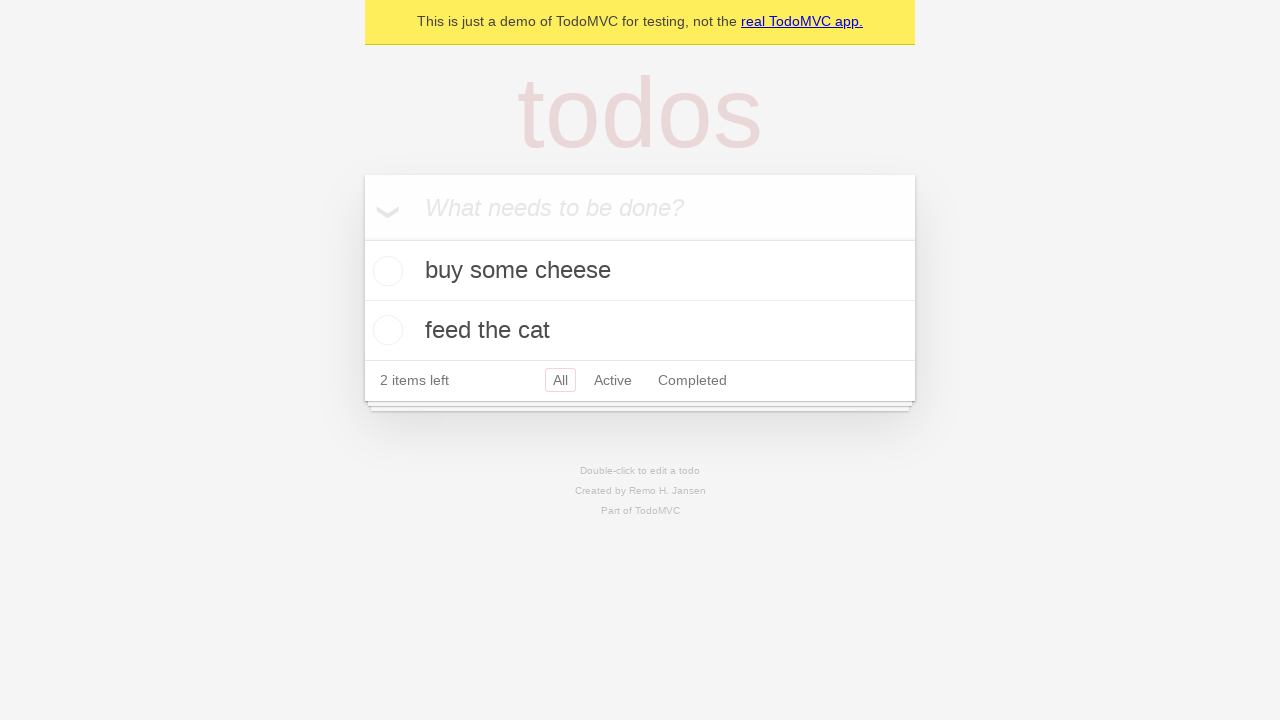

Filled todo input with 'book a doctors appointment' on internal:attr=[placeholder="What needs to be done?"i]
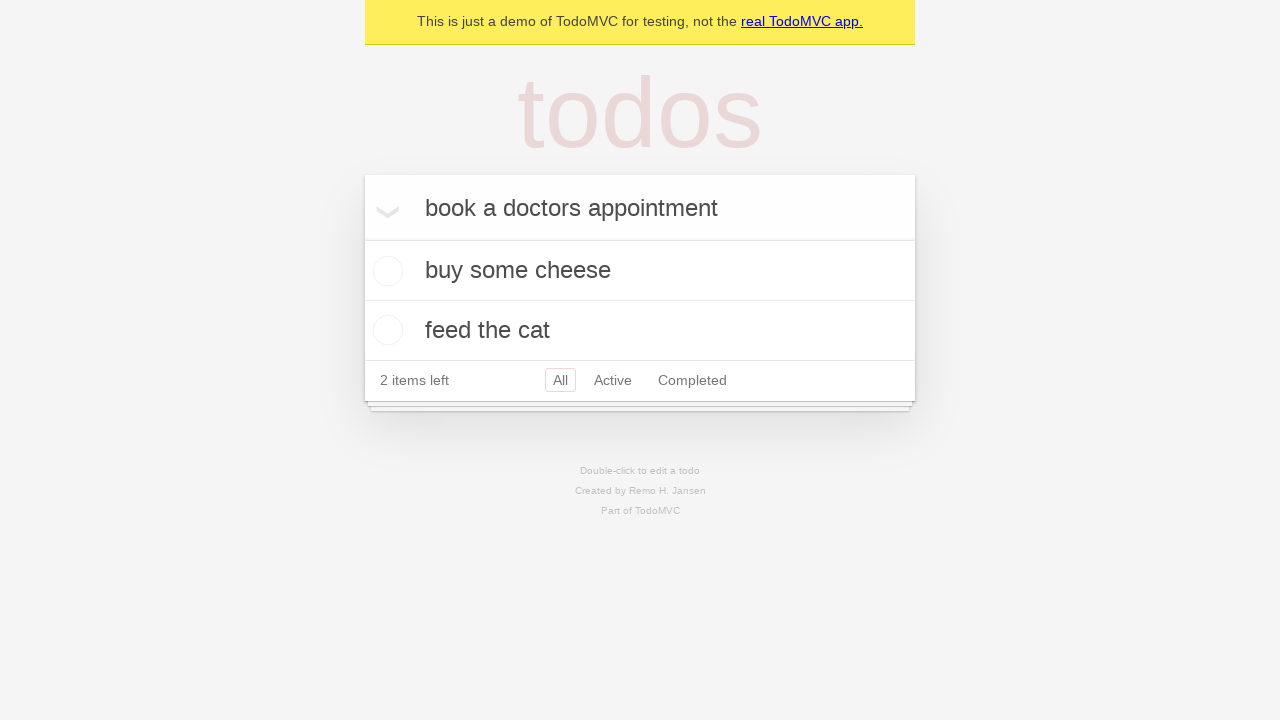

Pressed Enter to add third todo on internal:attr=[placeholder="What needs to be done?"i]
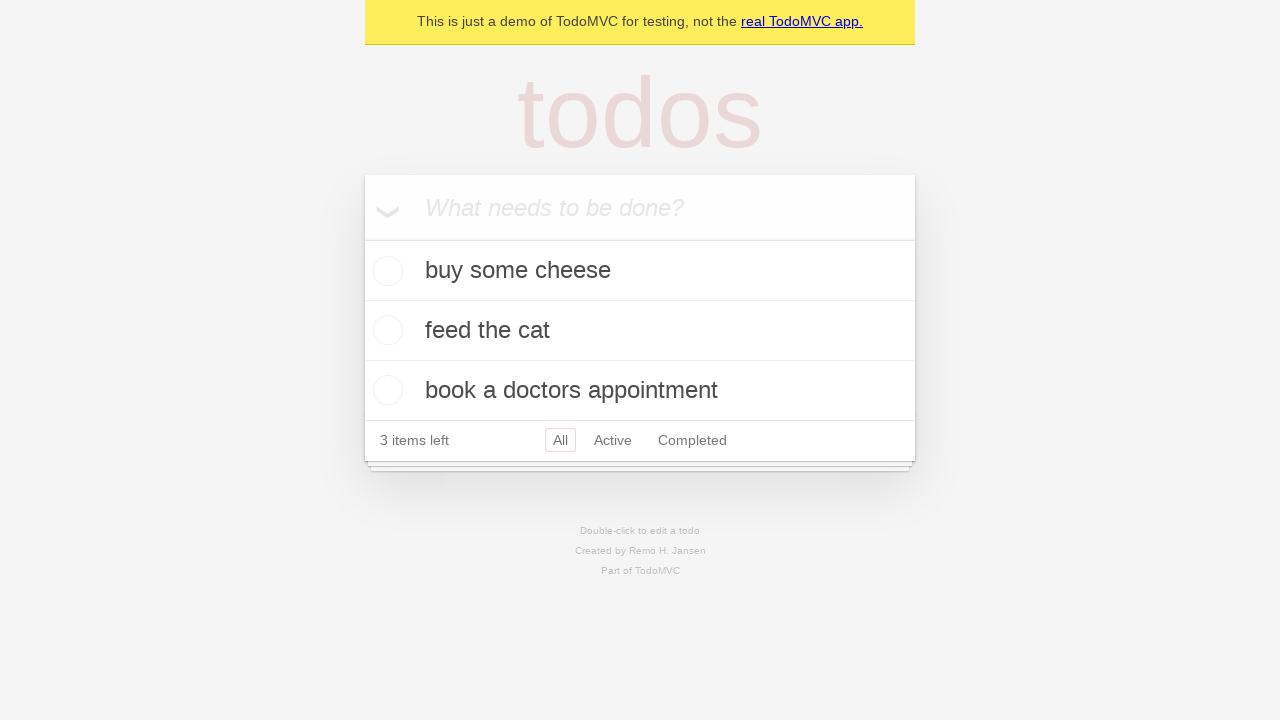

Checked checkbox to mark second todo as completed at (385, 330) on internal:testid=[data-testid="todo-item"s] >> nth=1 >> internal:role=checkbox
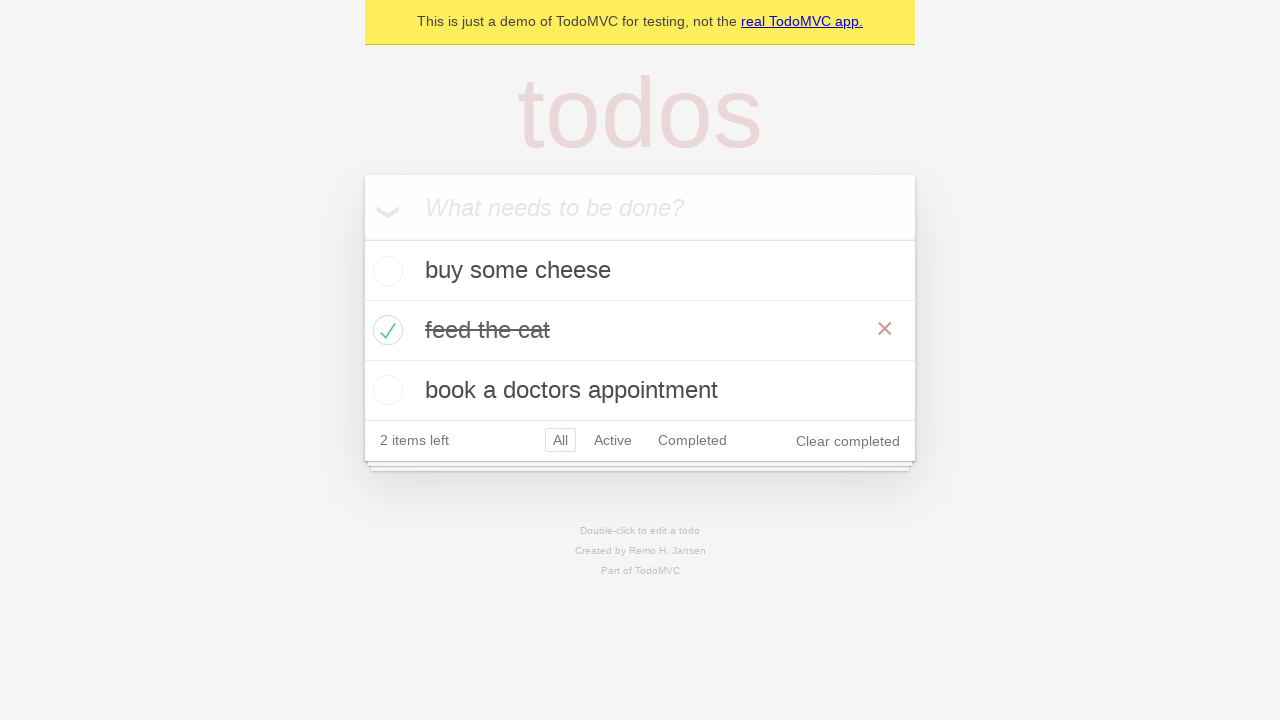

Clicked Active filter to display only incomplete todos at (613, 440) on internal:role=link[name="Active"i]
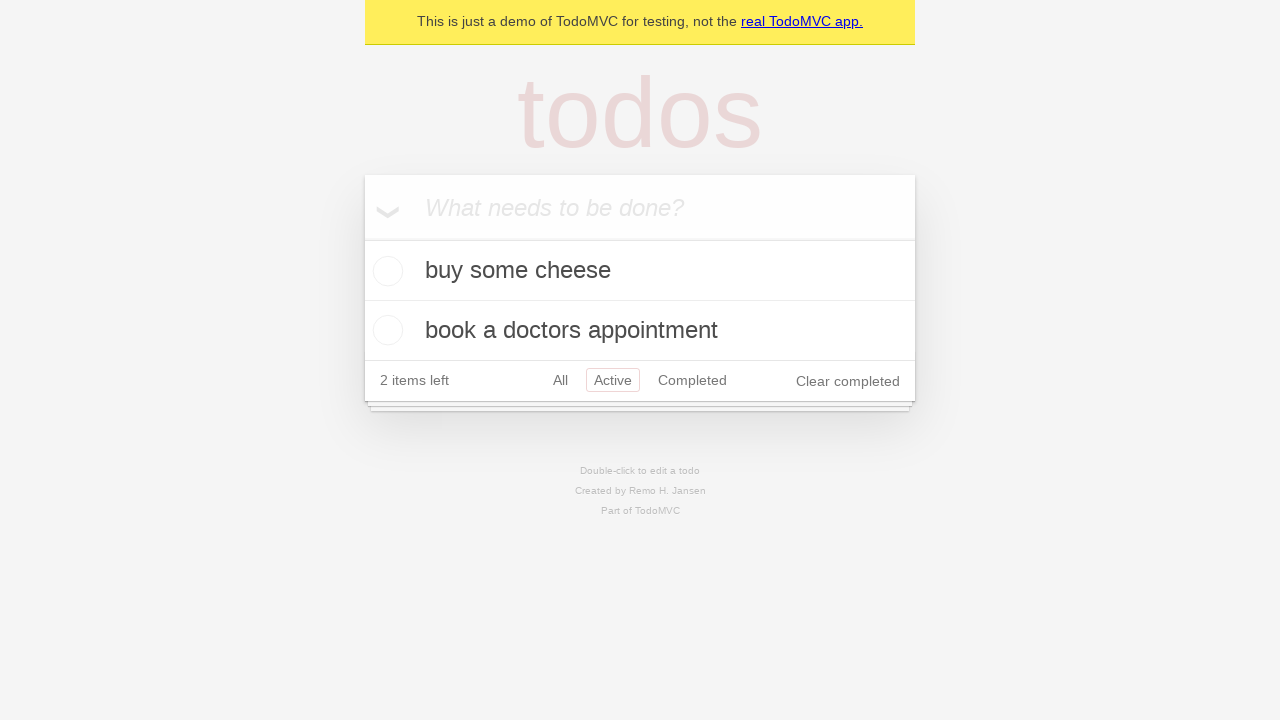

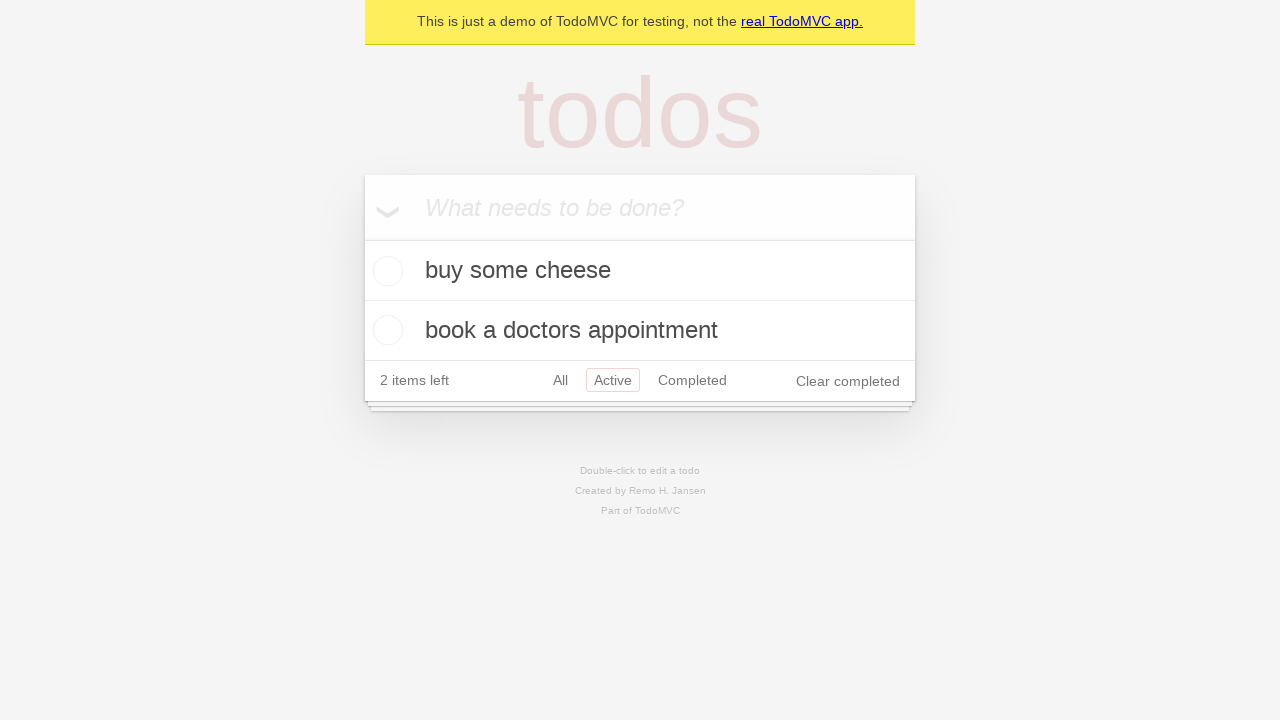